Tests that the todo counter displays the correct number of items

Starting URL: https://demo.playwright.dev/todomvc

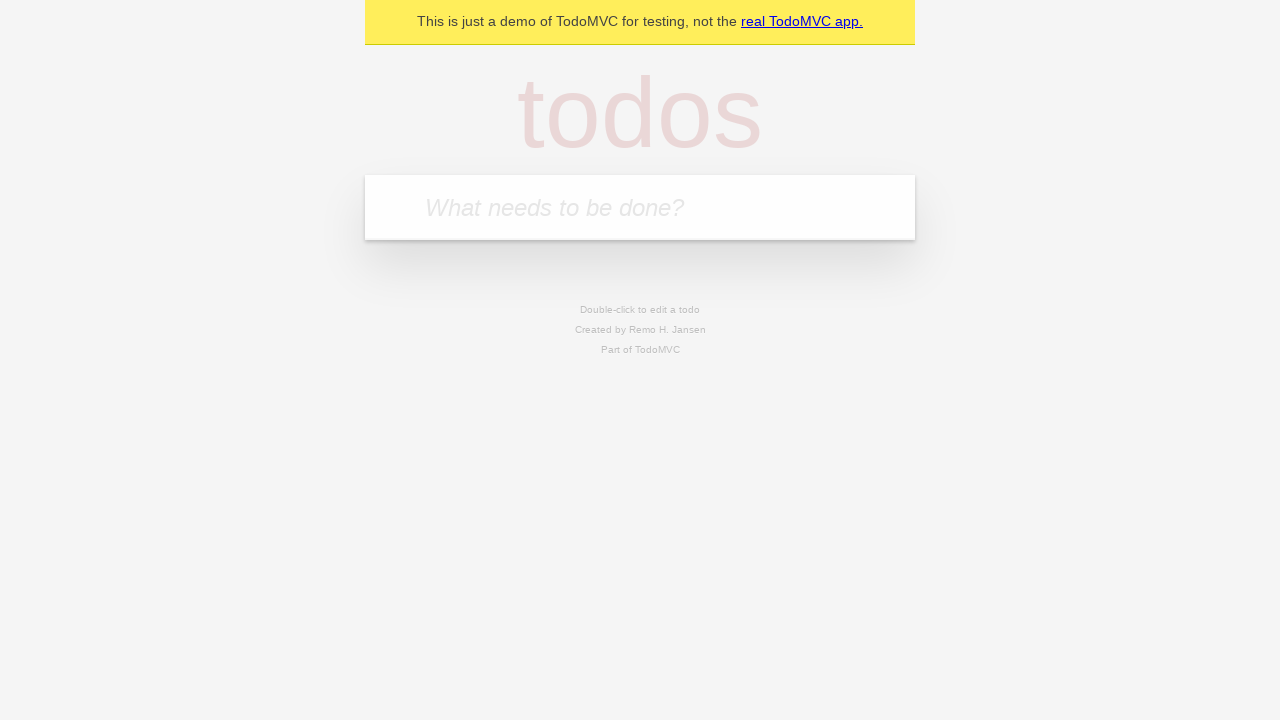

Located the 'What needs to be done?' input field
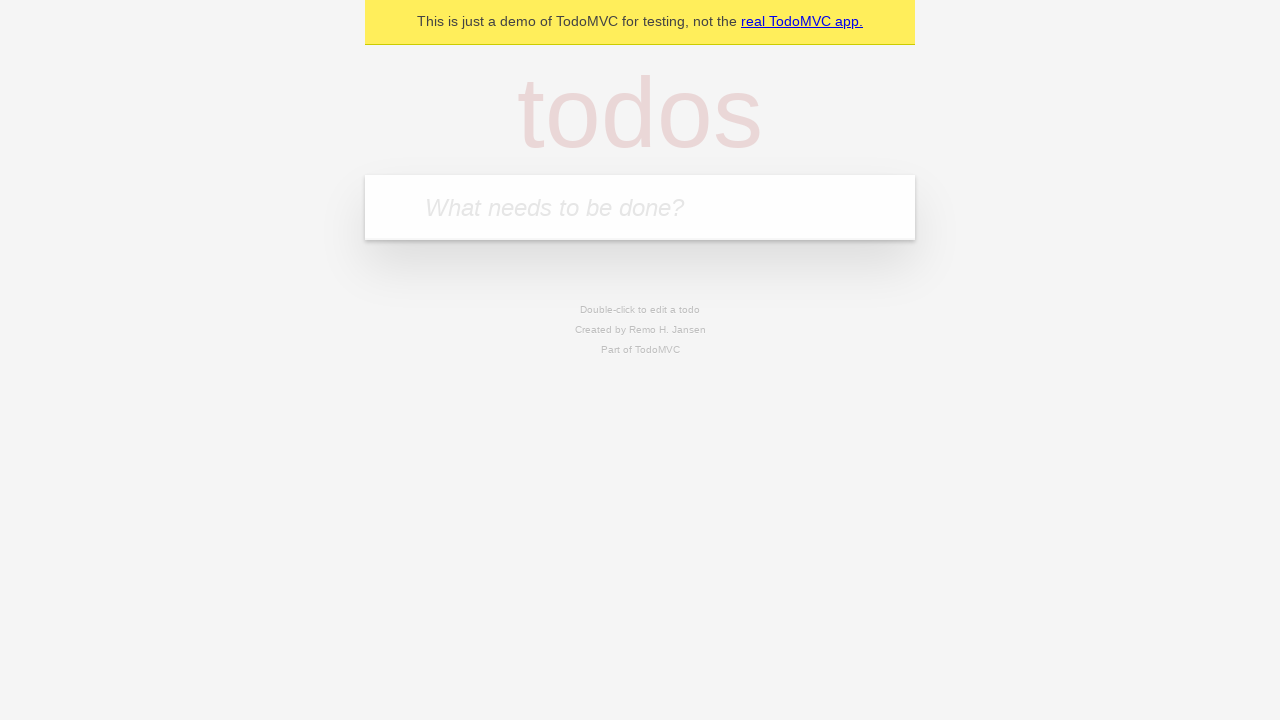

Filled first todo item with 'buy some cheese' on internal:attr=[placeholder="What needs to be done?"i]
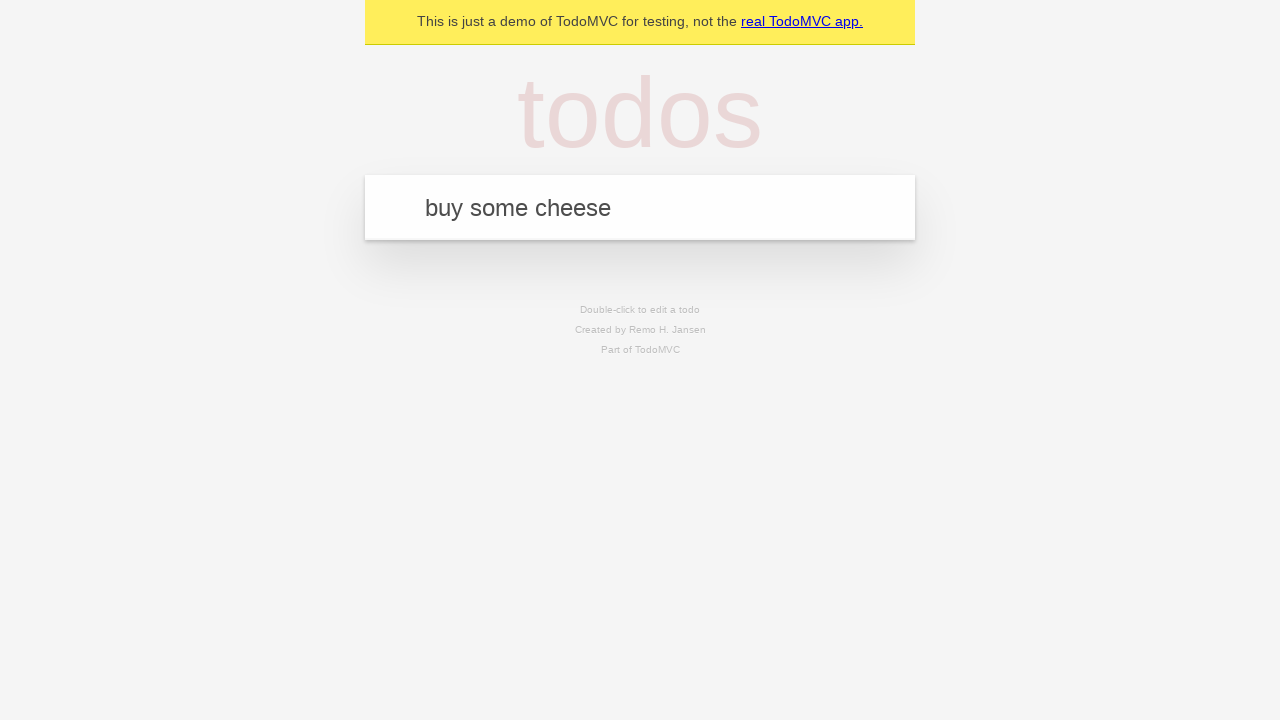

Pressed Enter to submit first todo item on internal:attr=[placeholder="What needs to be done?"i]
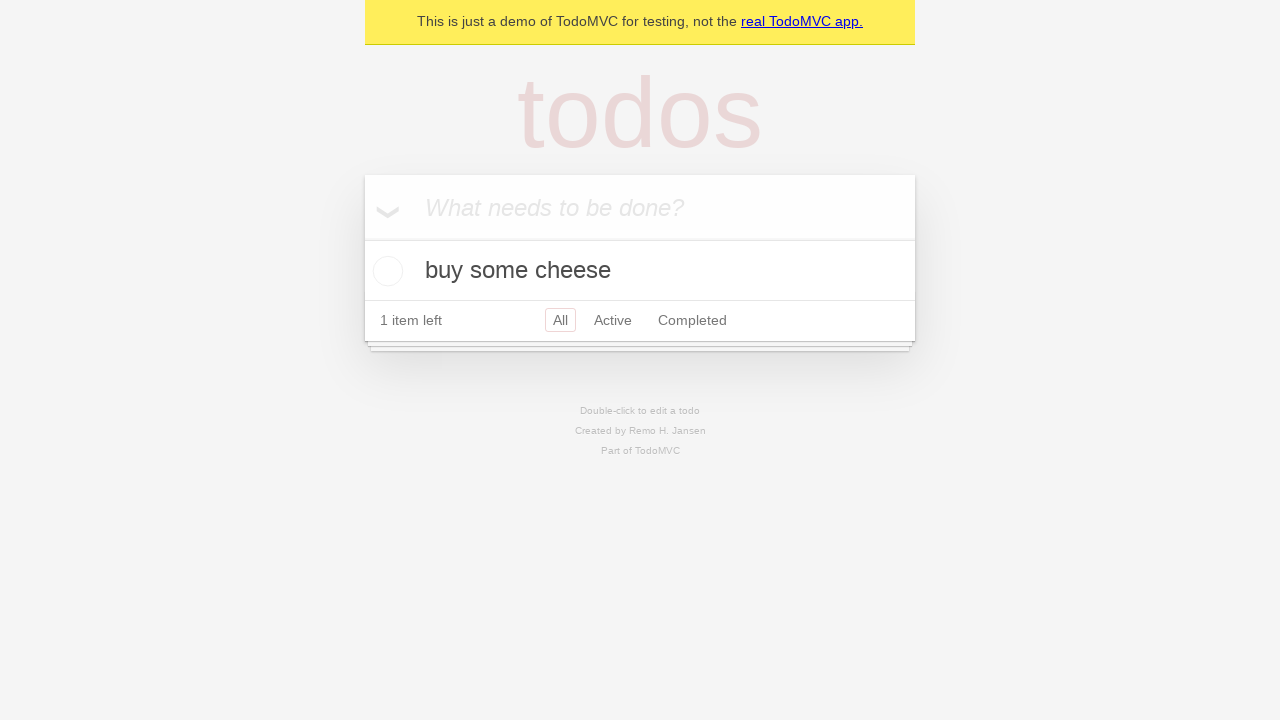

Todo counter appeared after adding first item
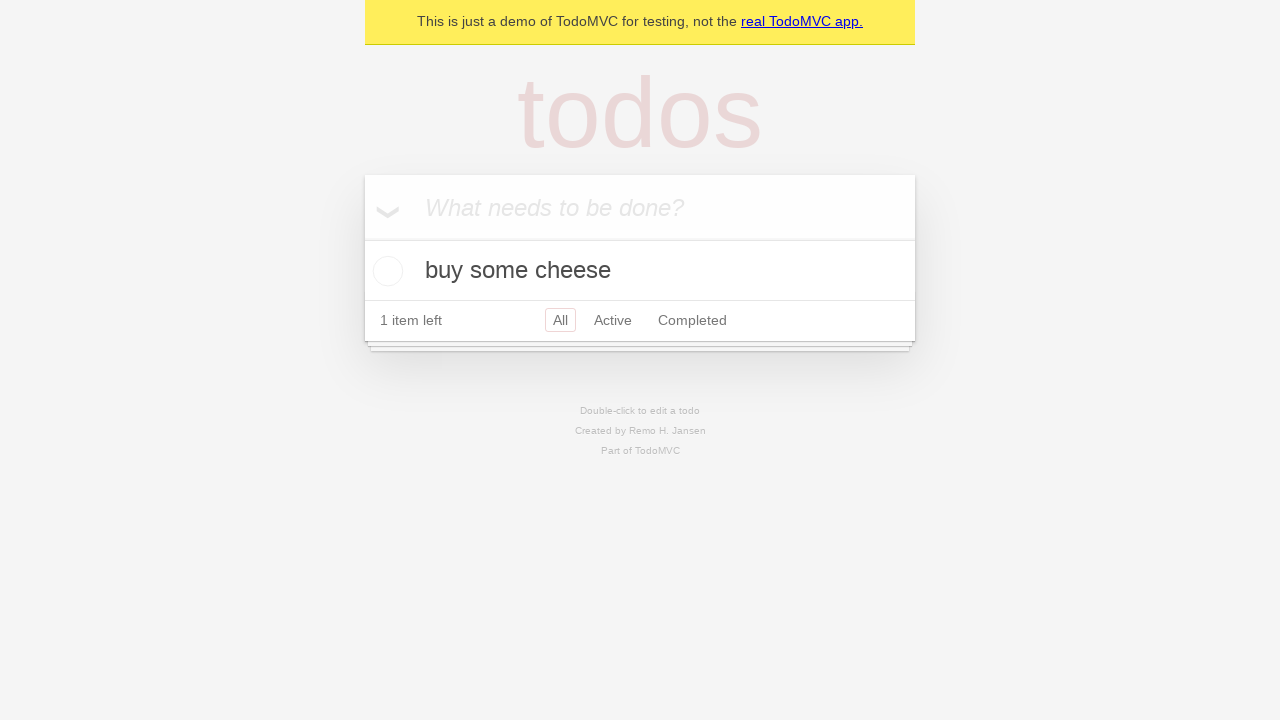

Filled second todo item with 'feed the cat' on internal:attr=[placeholder="What needs to be done?"i]
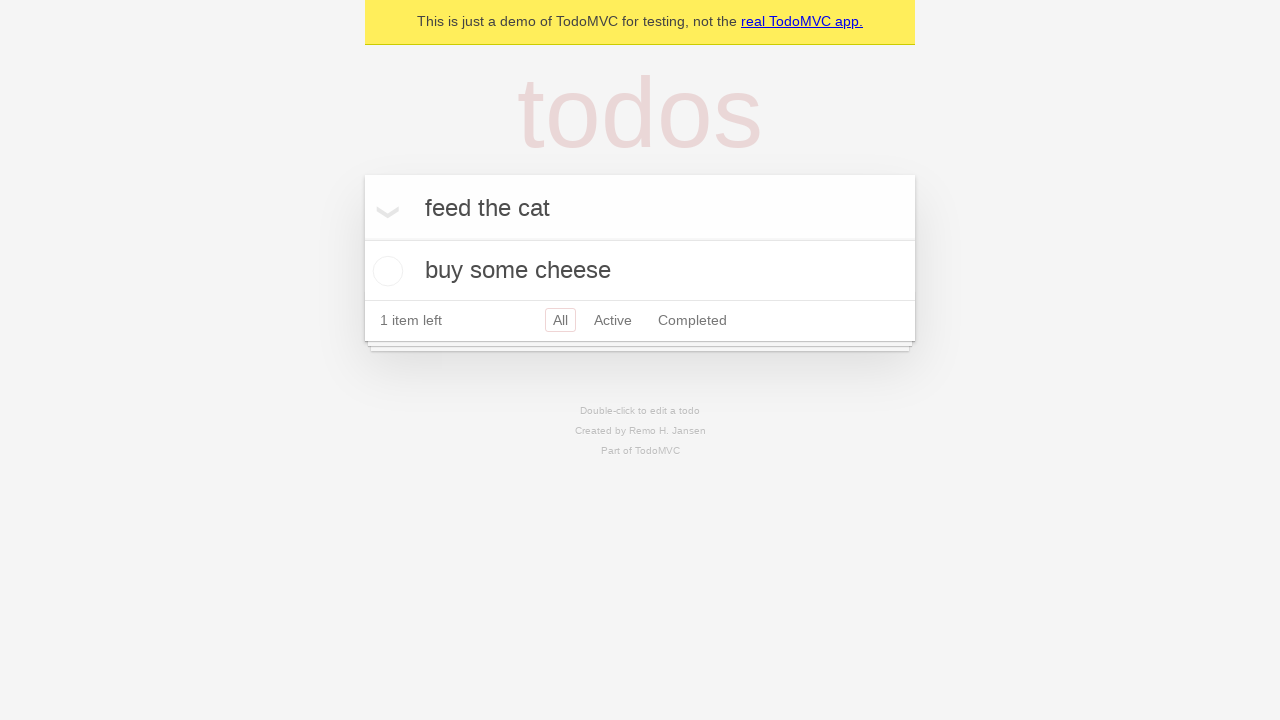

Pressed Enter to submit second todo item on internal:attr=[placeholder="What needs to be done?"i]
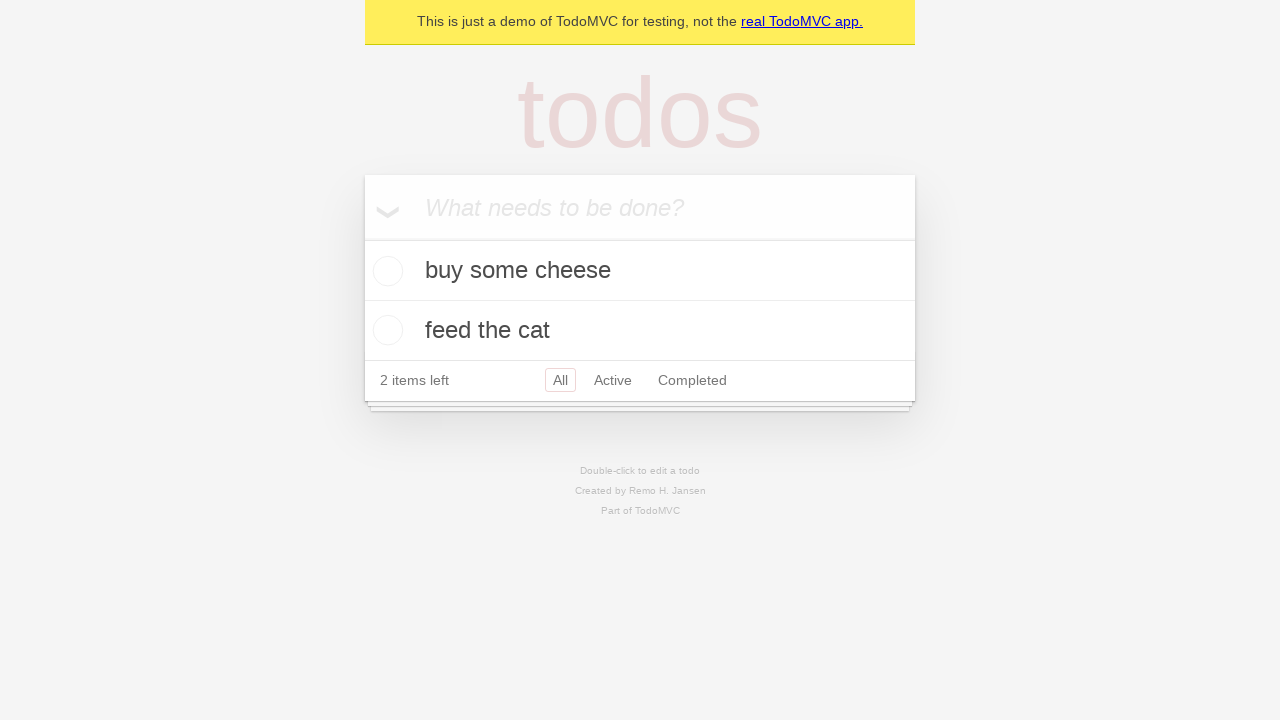

Waited 300ms for counter to update
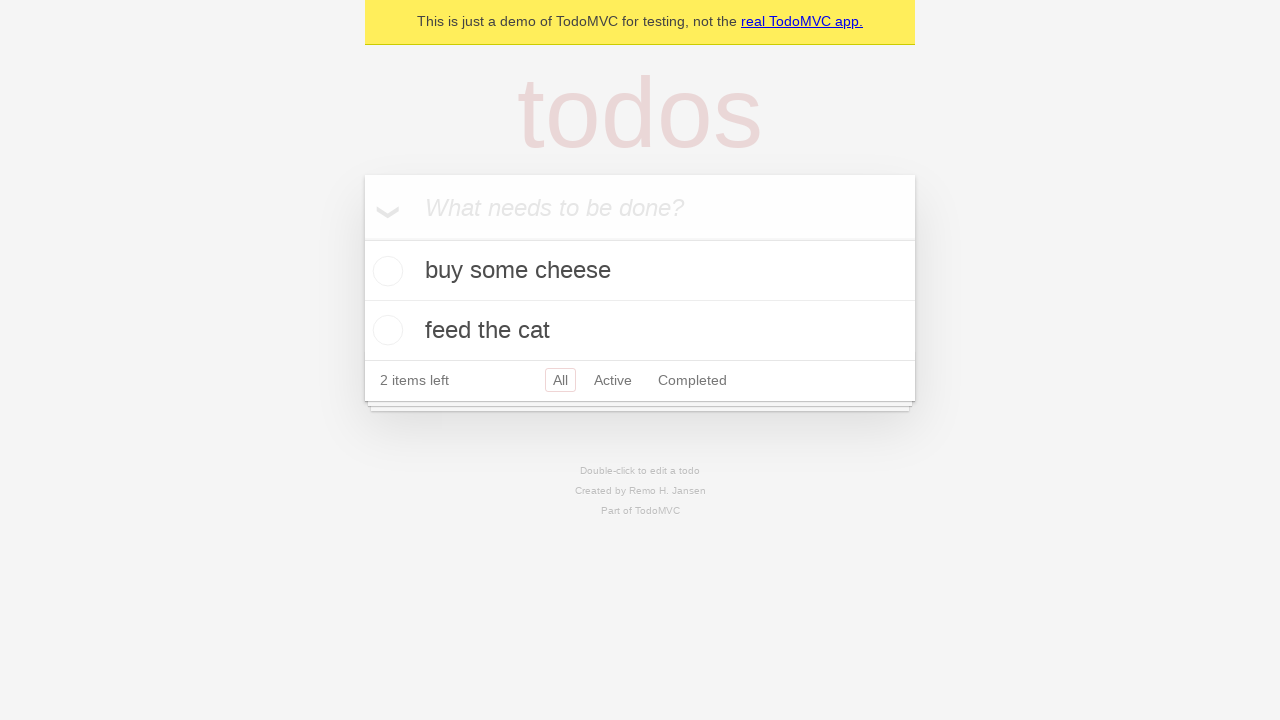

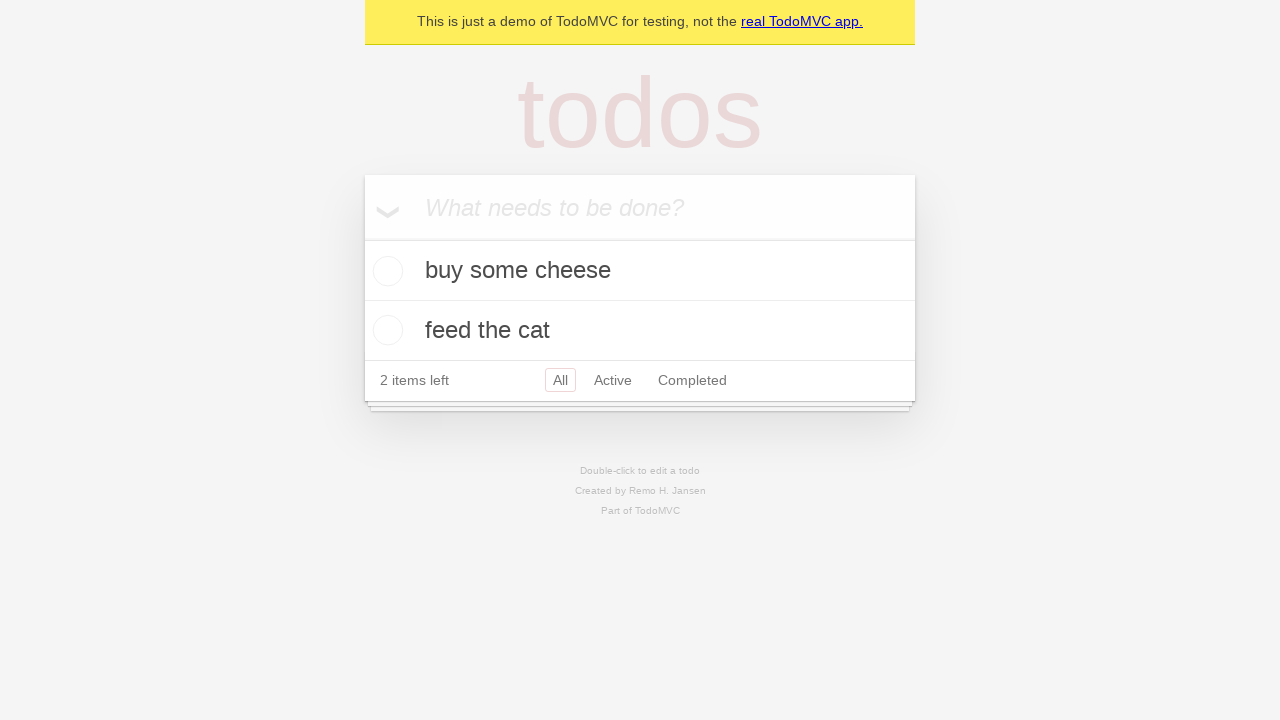